Tests the "Data Science" link functionality

Starting URL: https://www.skillfactory.ru

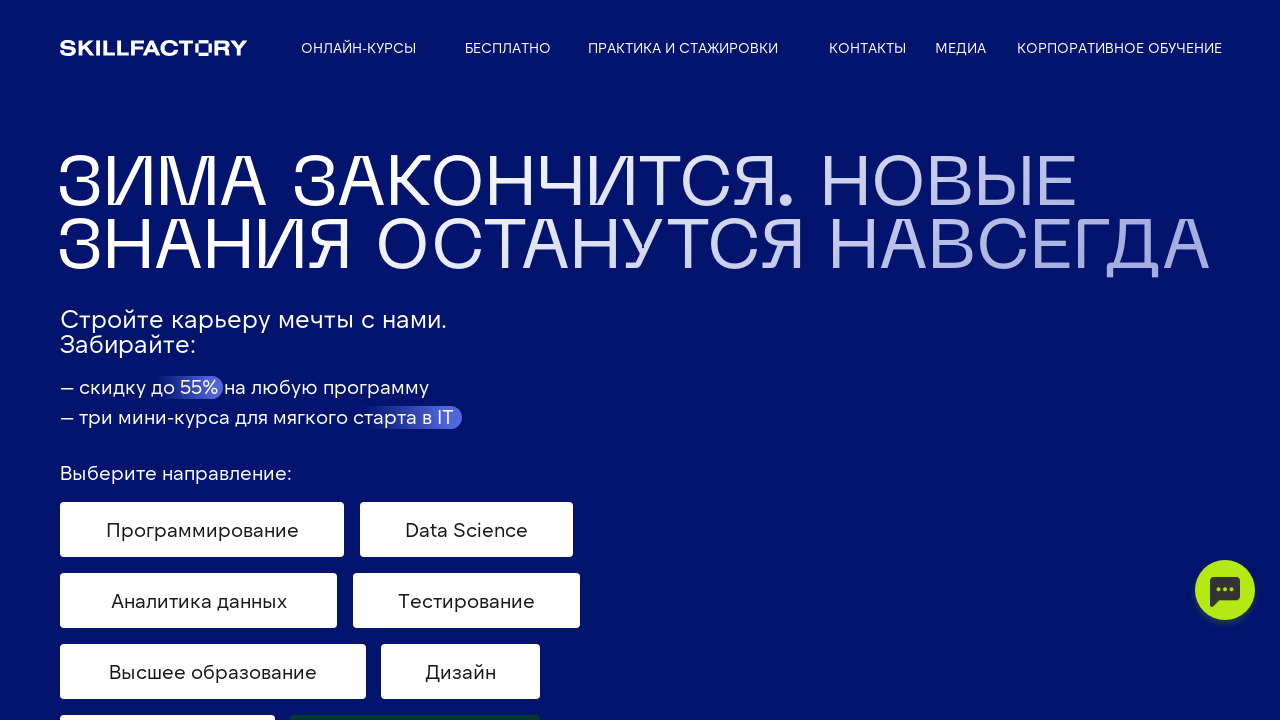

Navigated to https://www.skillfactory.ru
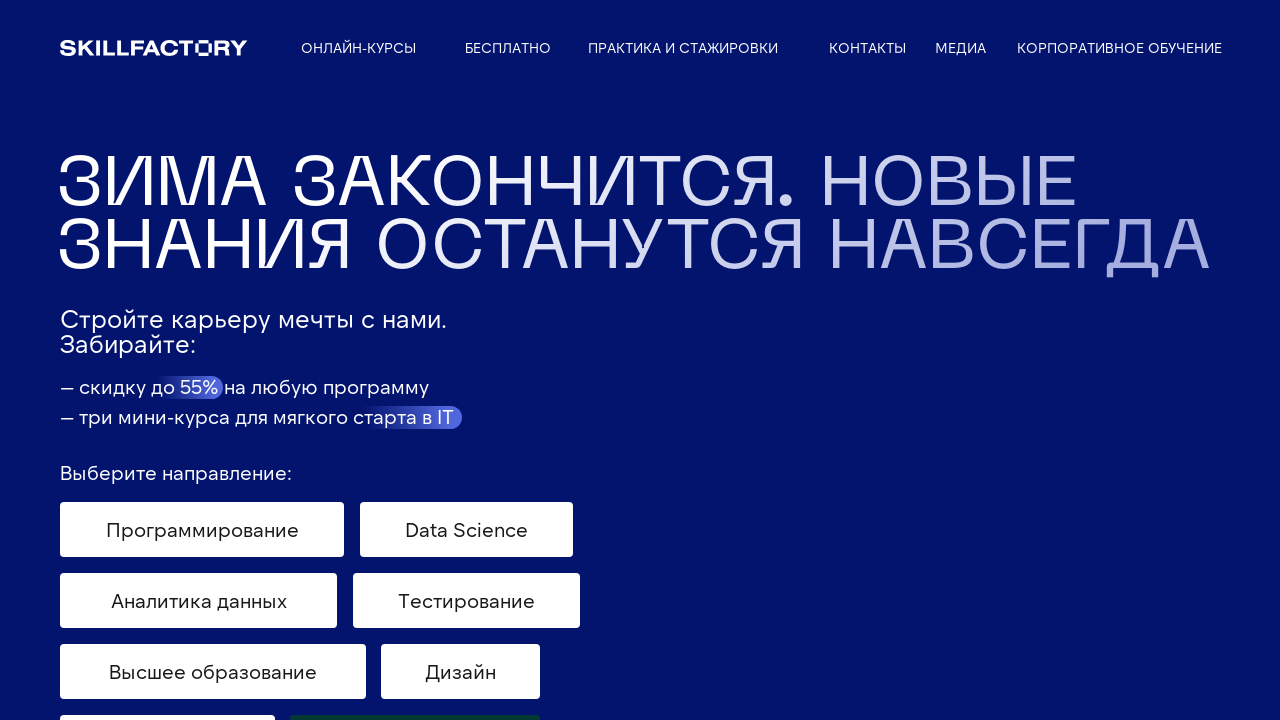

Clicked on Data Science link at (466, 530) on text=Data Science
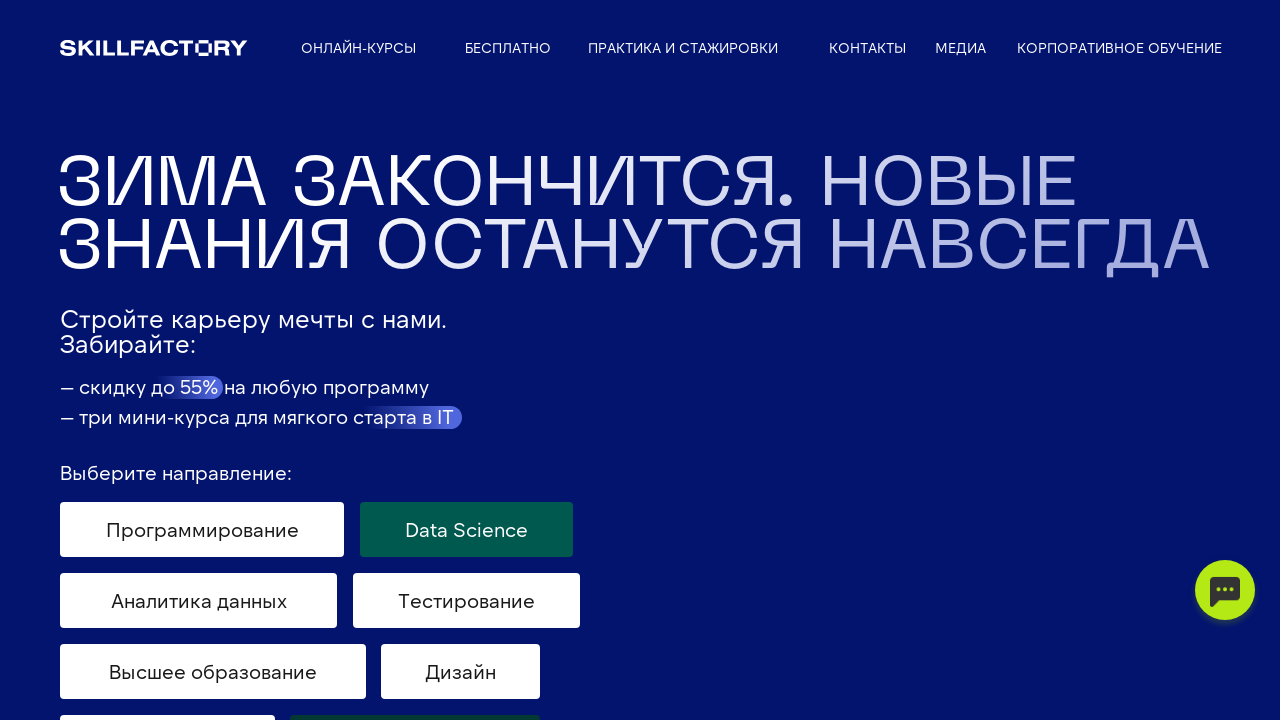

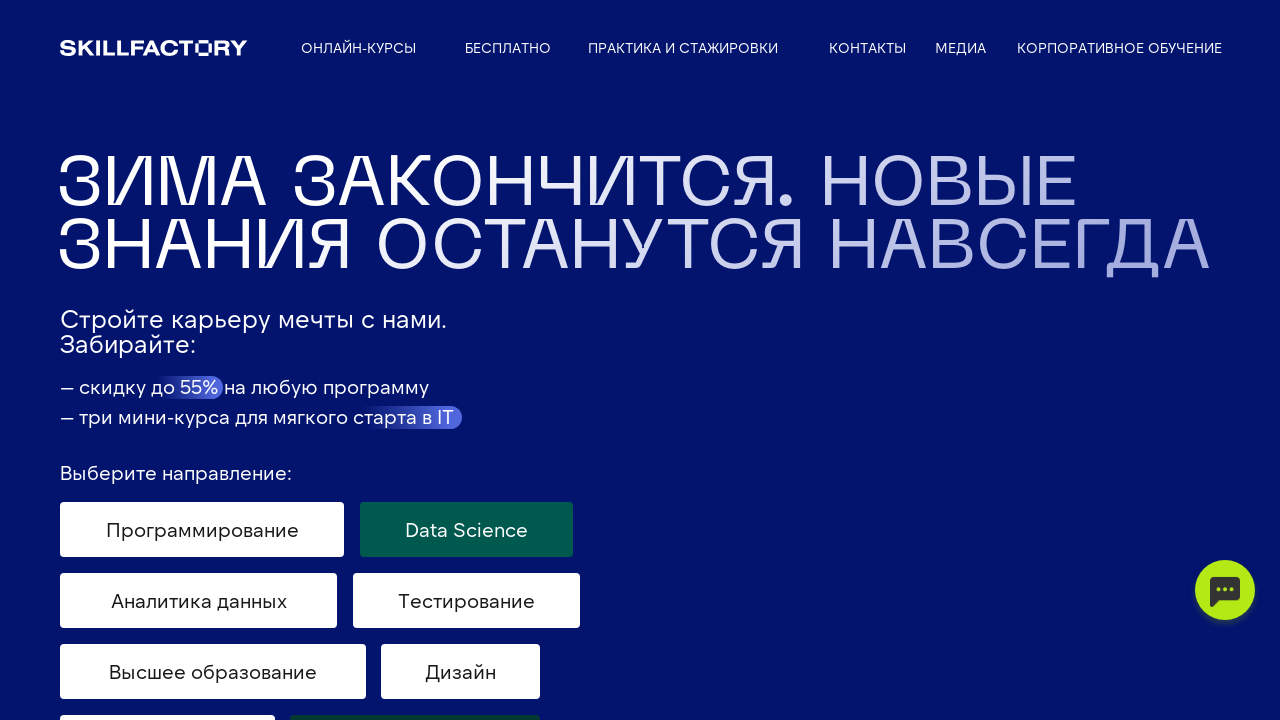